Tests keyboard input functionality by typing a character and pressing backspace, then verifying the key press is correctly detected and displayed on the page.

Starting URL: https://the-internet.herokuapp.com/key_presses

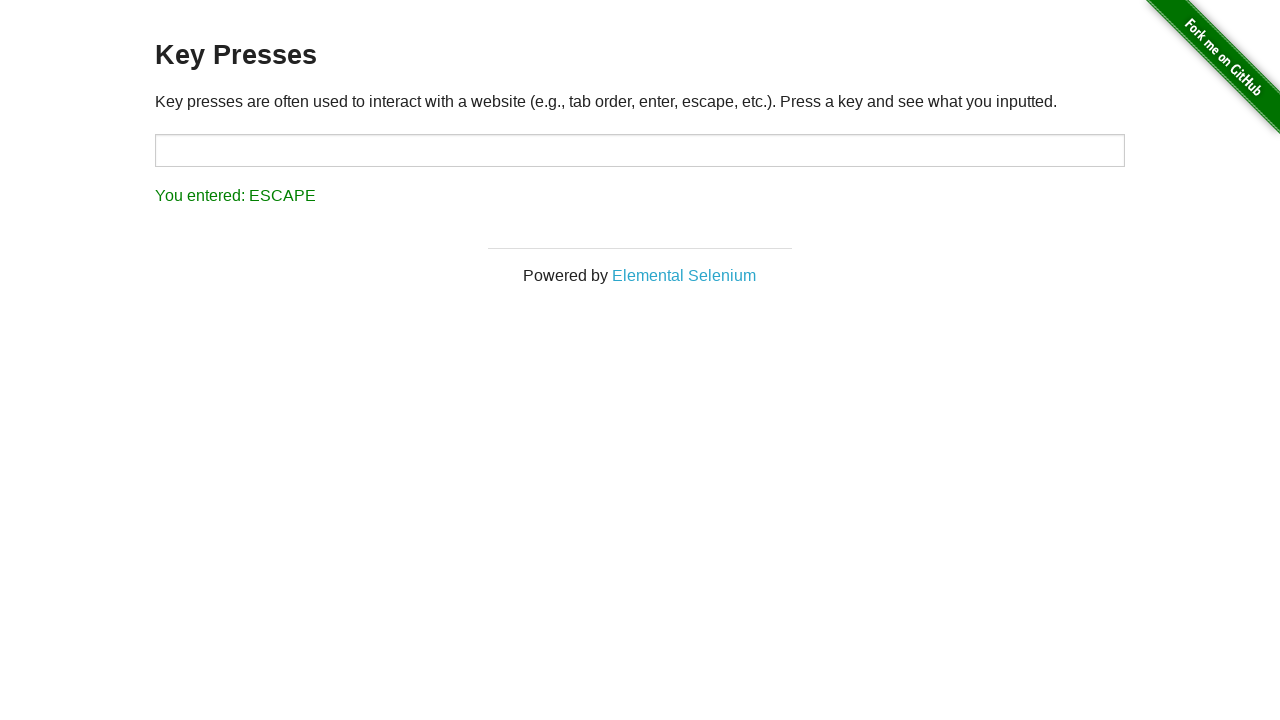

Clicked on target input field to focus at (640, 150) on #target
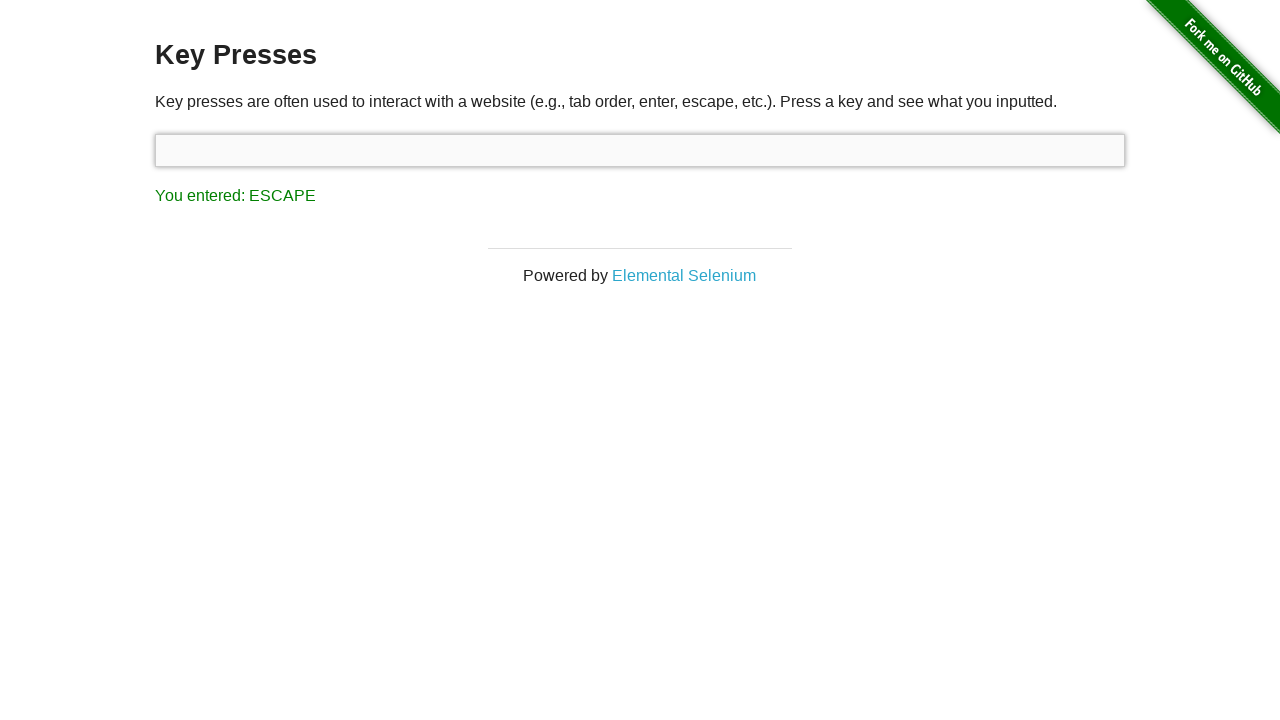

Typed character 'A' into the input field
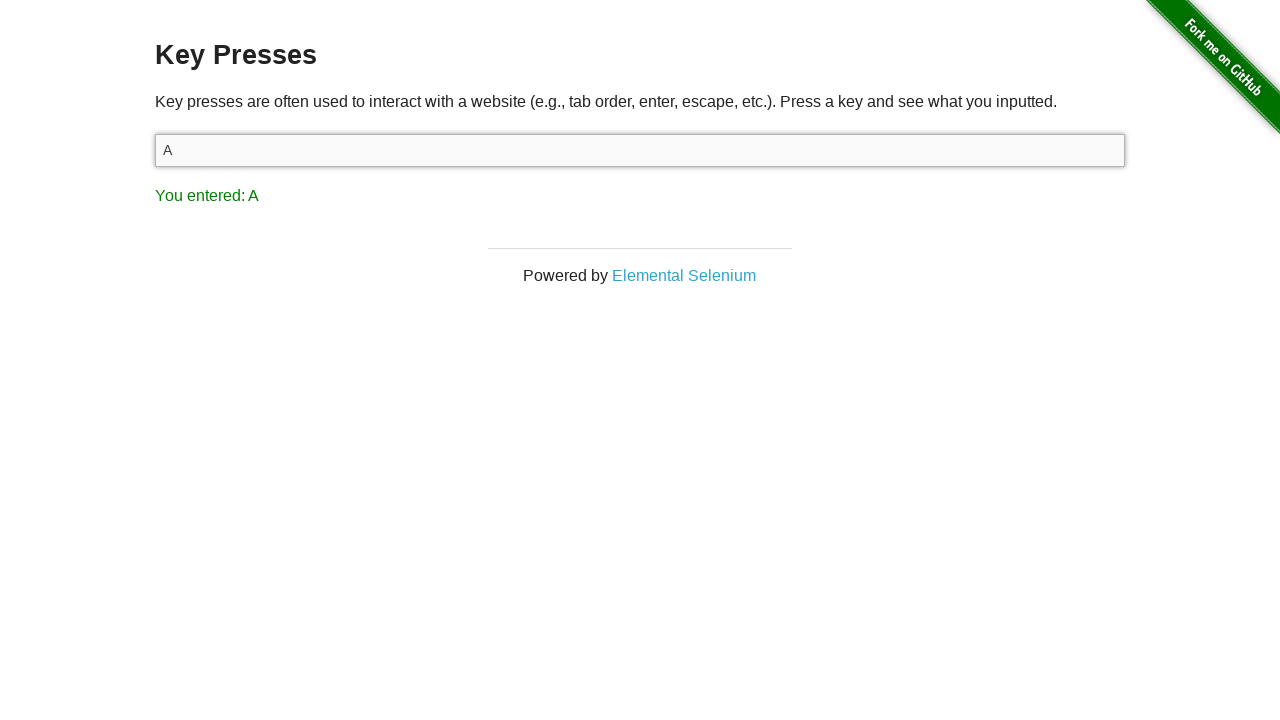

Pressed Backspace key to delete the character
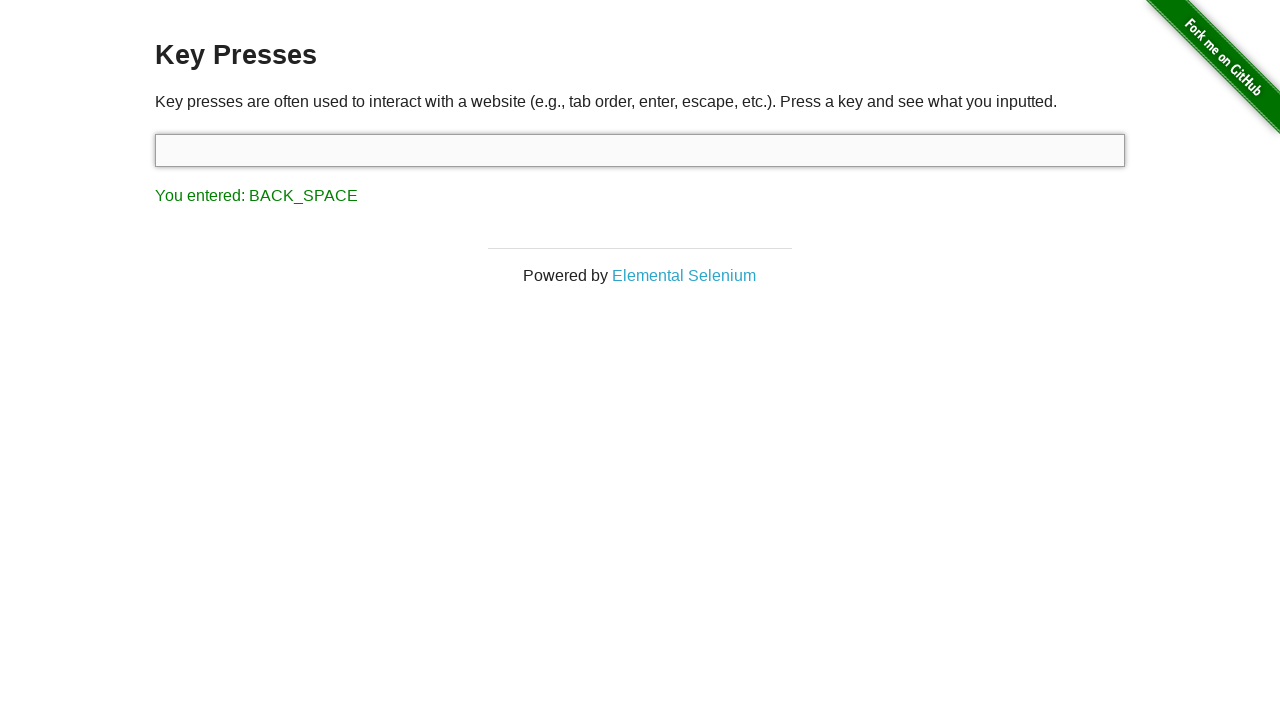

Result element loaded after backspace key press
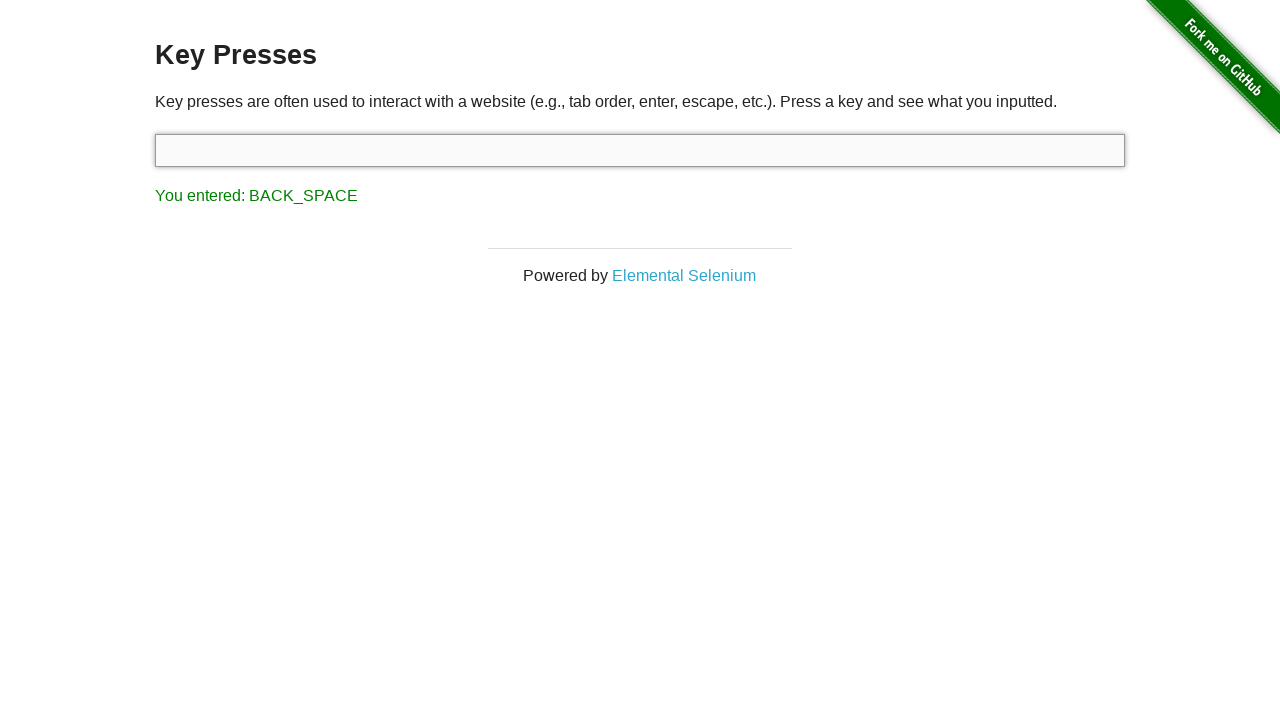

Retrieved result text: 'You entered: BACK_SPACE'
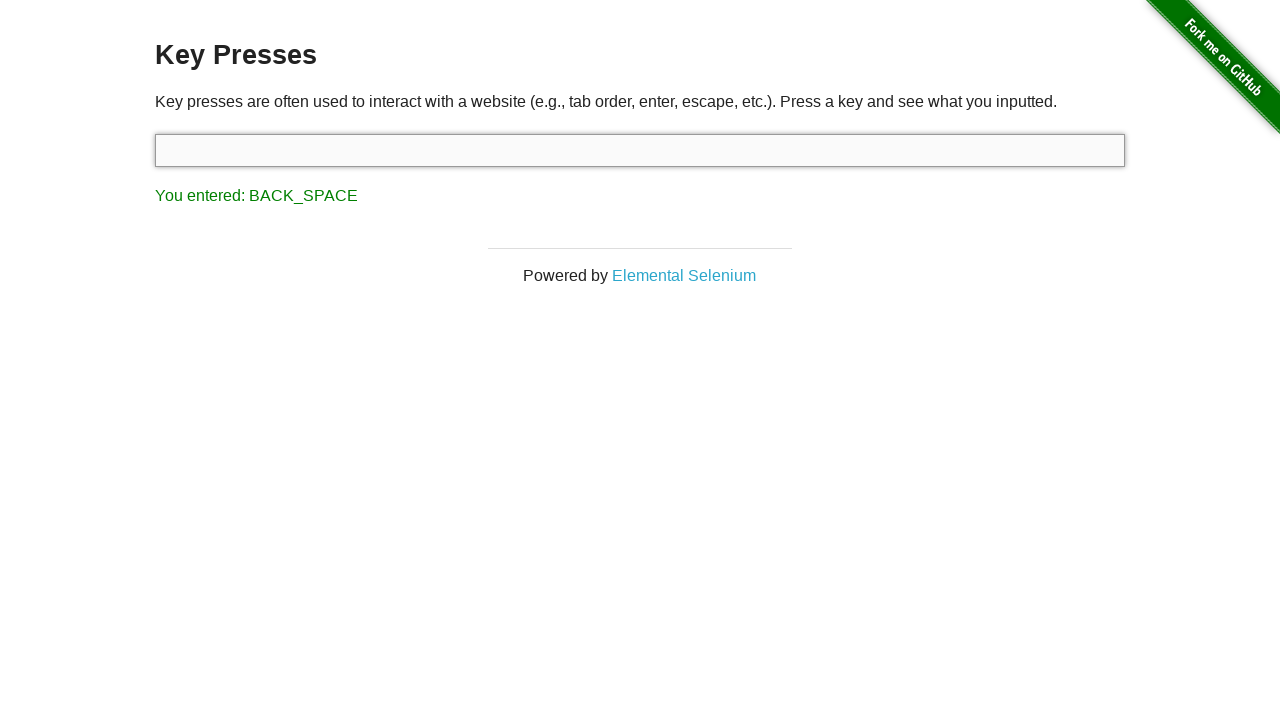

Assertion passed: 'BACK_SPACE' found in result text
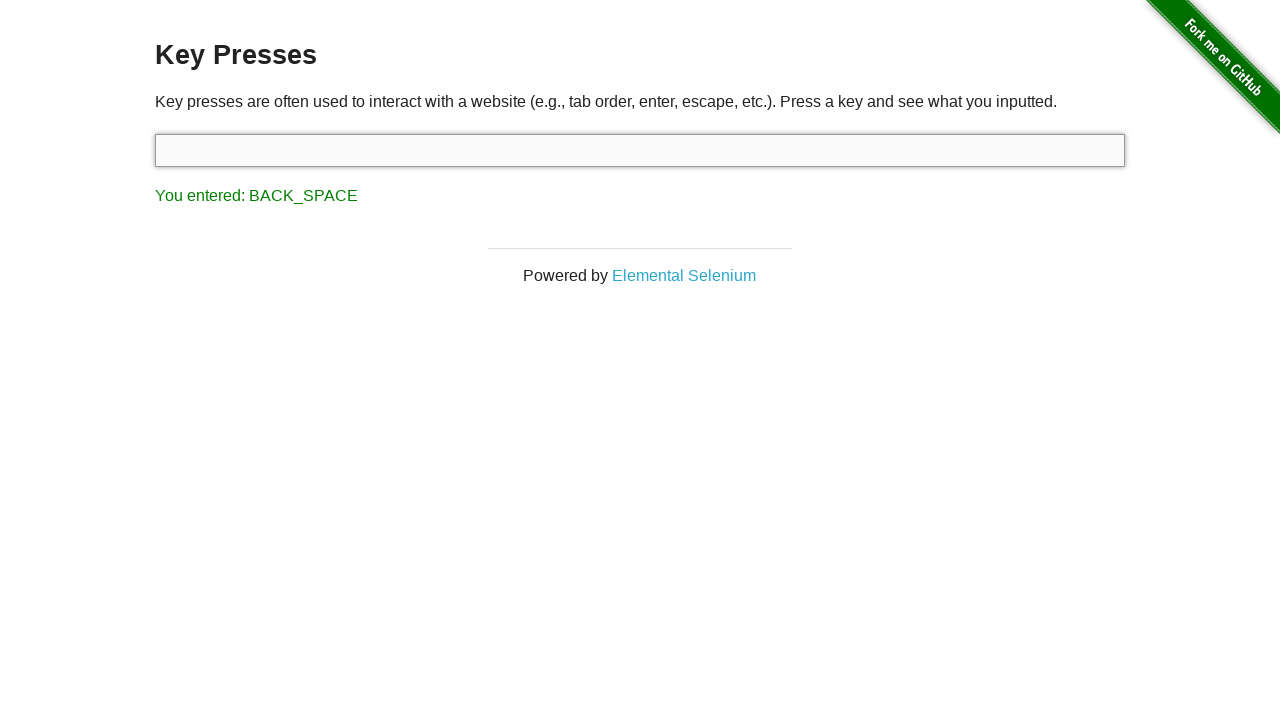

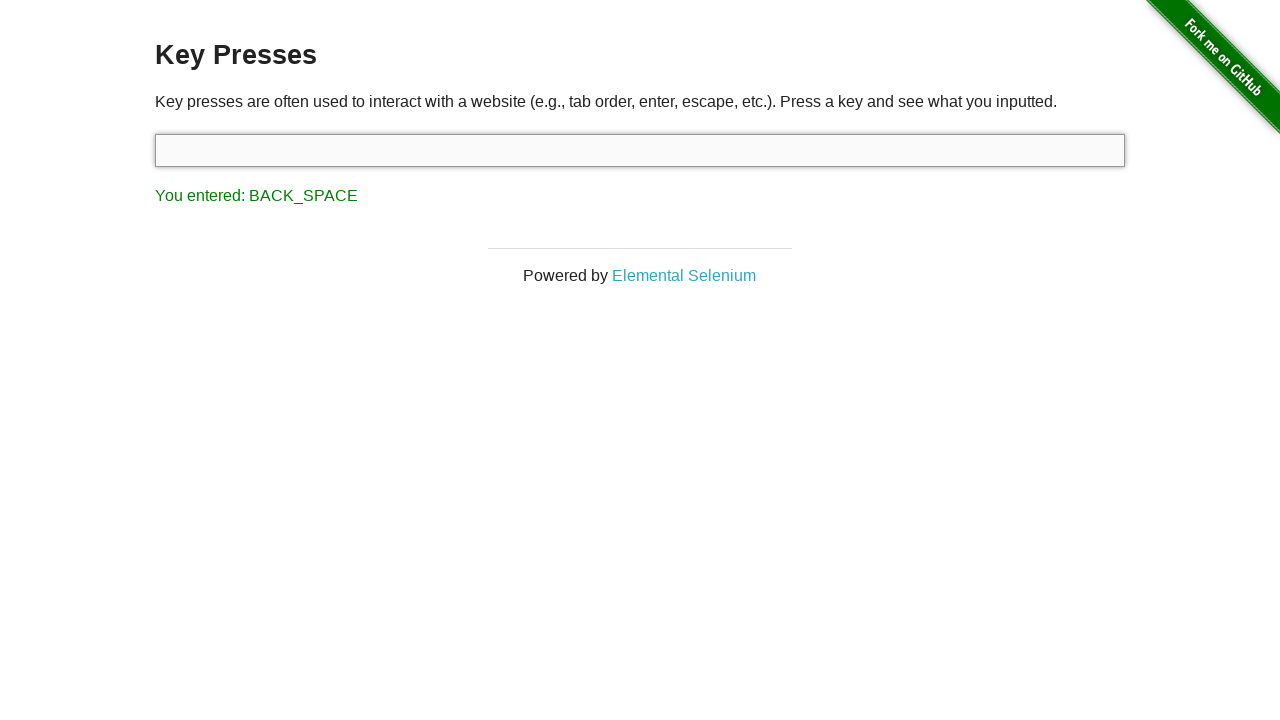